Tests double-click functionality by switching to an iframe and double-clicking on text to change its color, then verifying the style attribute contains "red".

Starting URL: https://www.w3schools.com/tags/tryit.asp?filename=tryhtml5_ev_ondblclick2

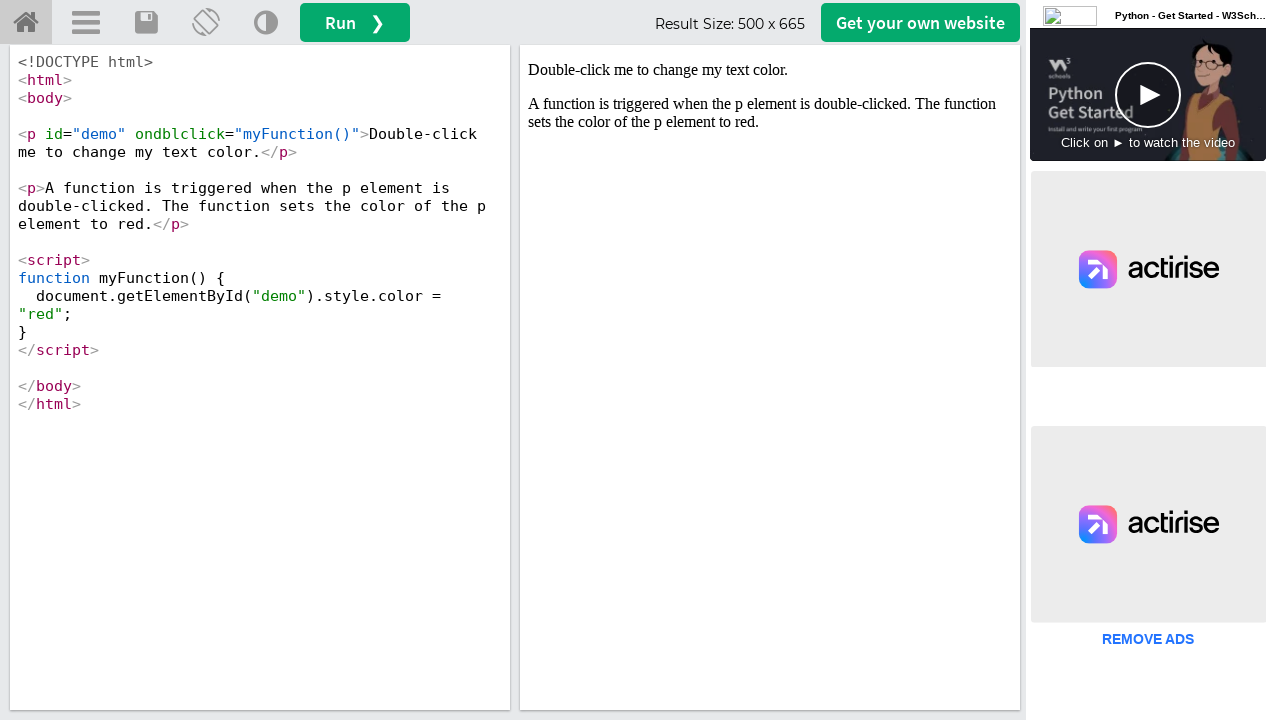

Located iframe with id 'iframeResult'
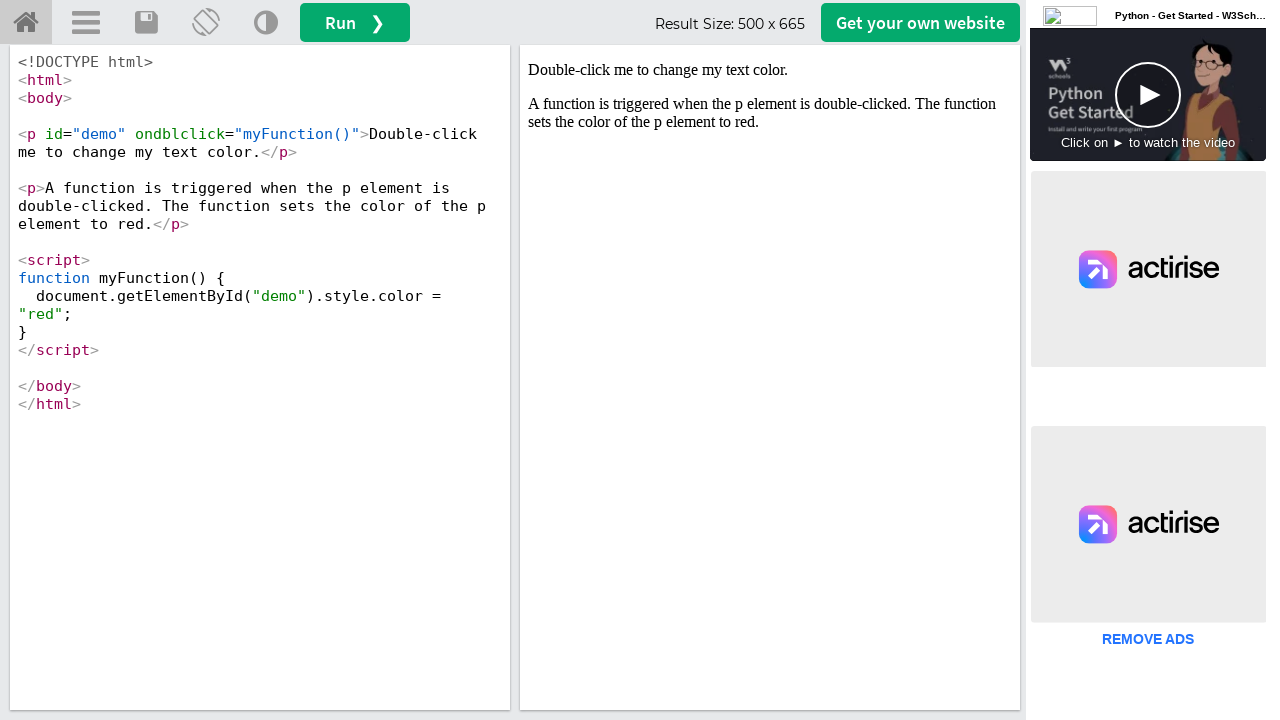

Located text element with id 'demo' in iframe
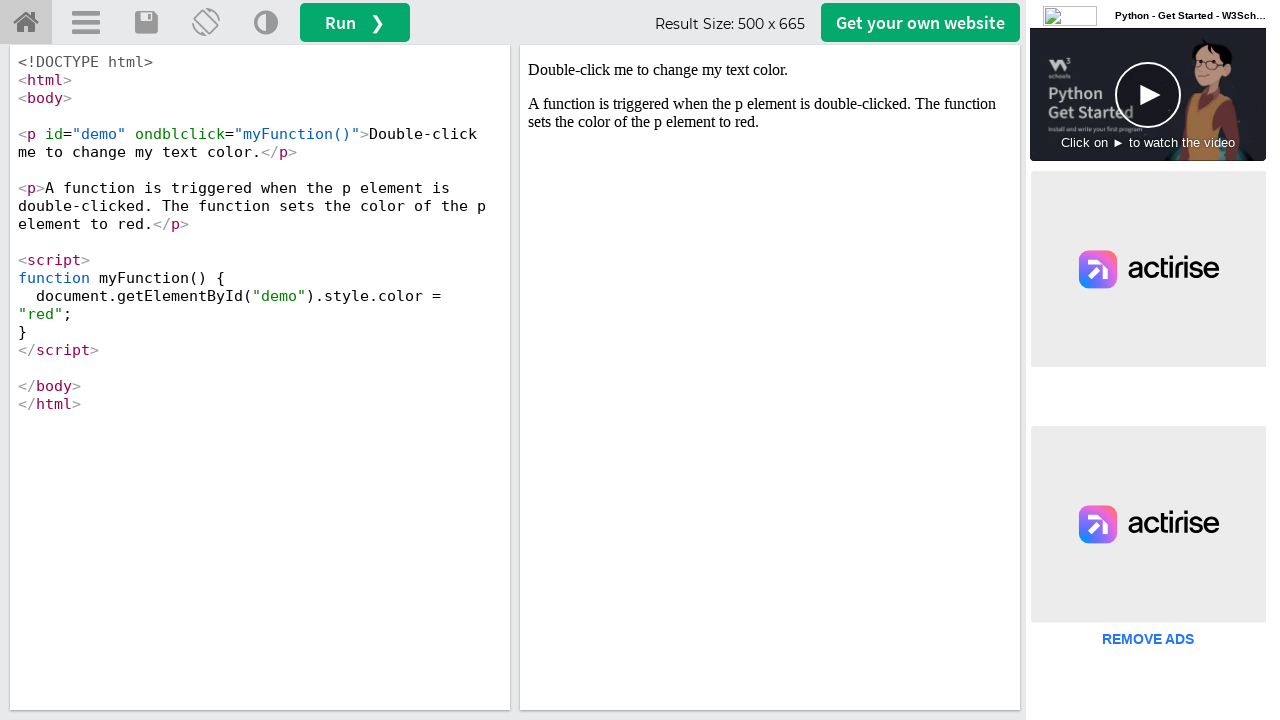

Double-clicked on text element to trigger color change at (770, 70) on #iframeResult >> internal:control=enter-frame >> #demo
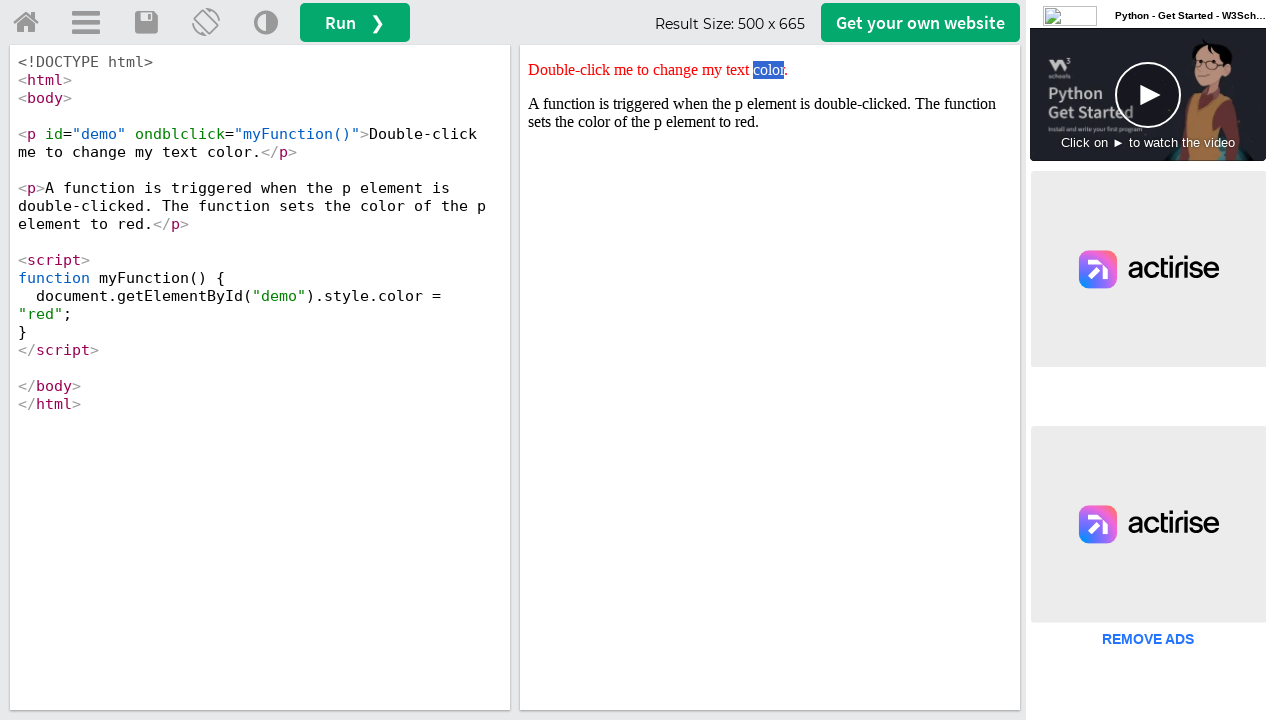

Retrieved style attribute from text element
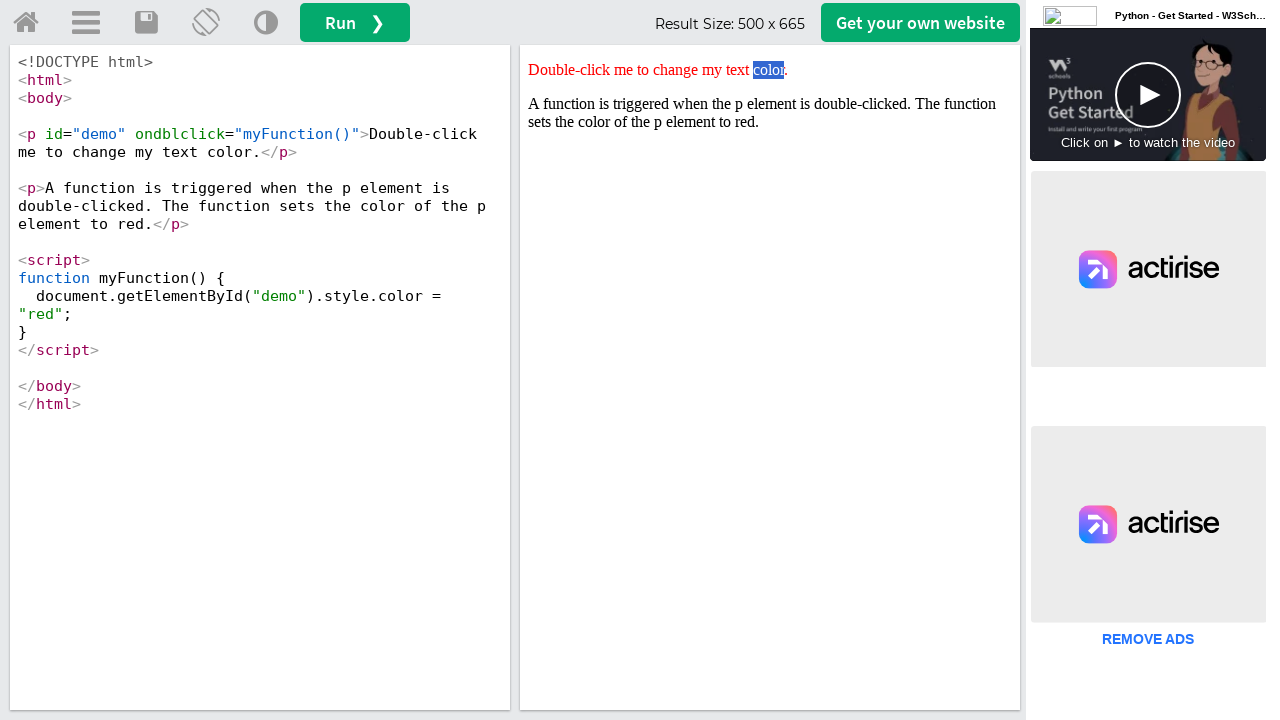

Verified that style attribute contains 'red'
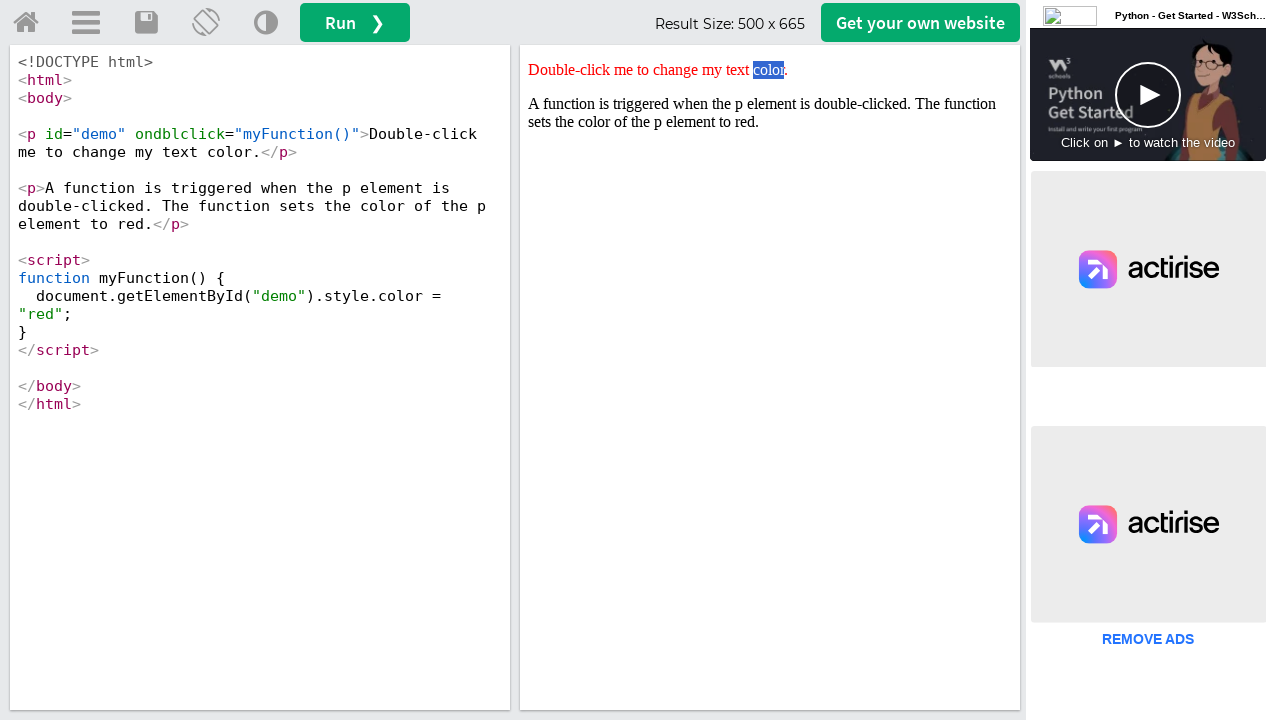

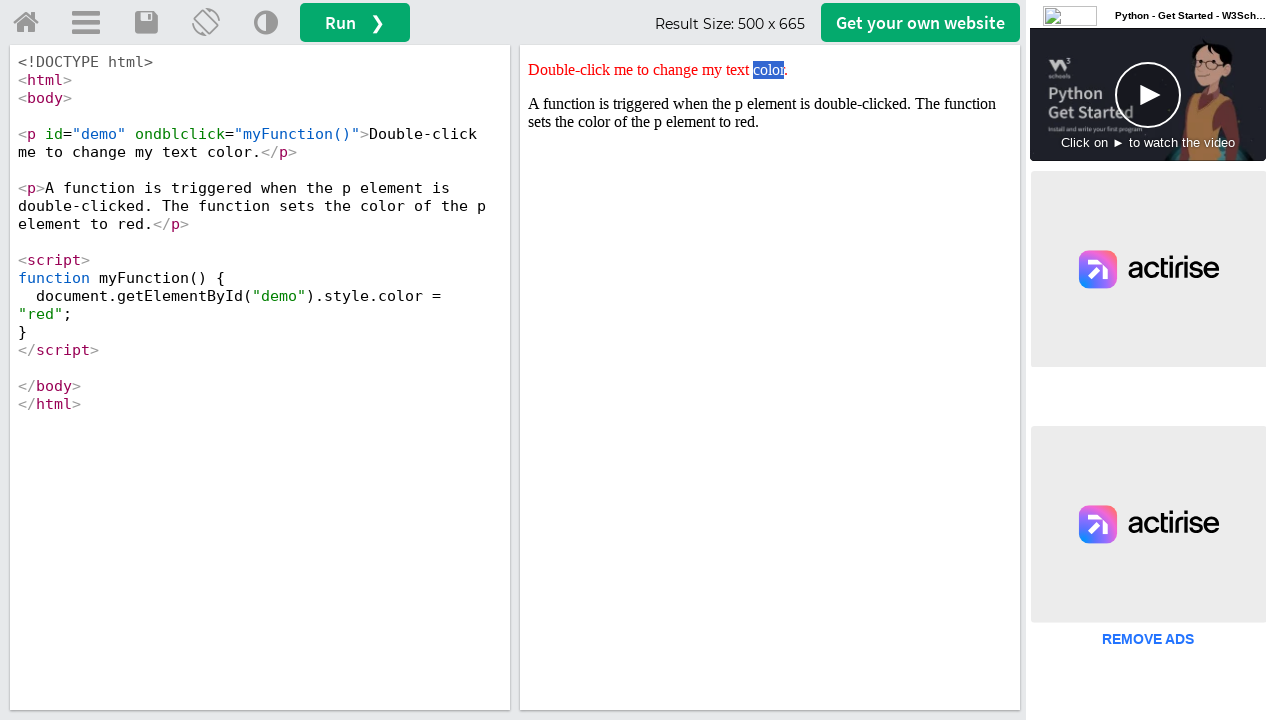